Tests viewing subtotal and total values above proceed to checkout button.

Starting URL: http://practice.automationtesting.in/

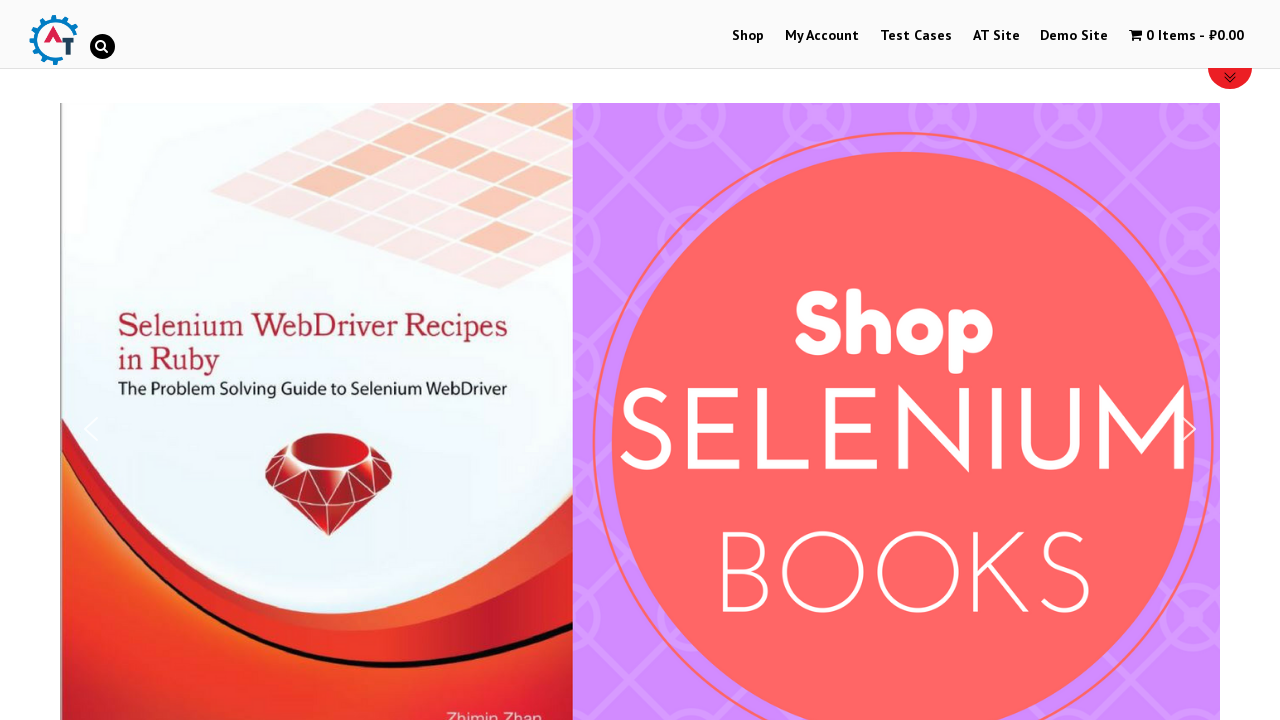

Clicked on Shop Menu at (748, 36) on xpath=//li[@id='menu-item-40']
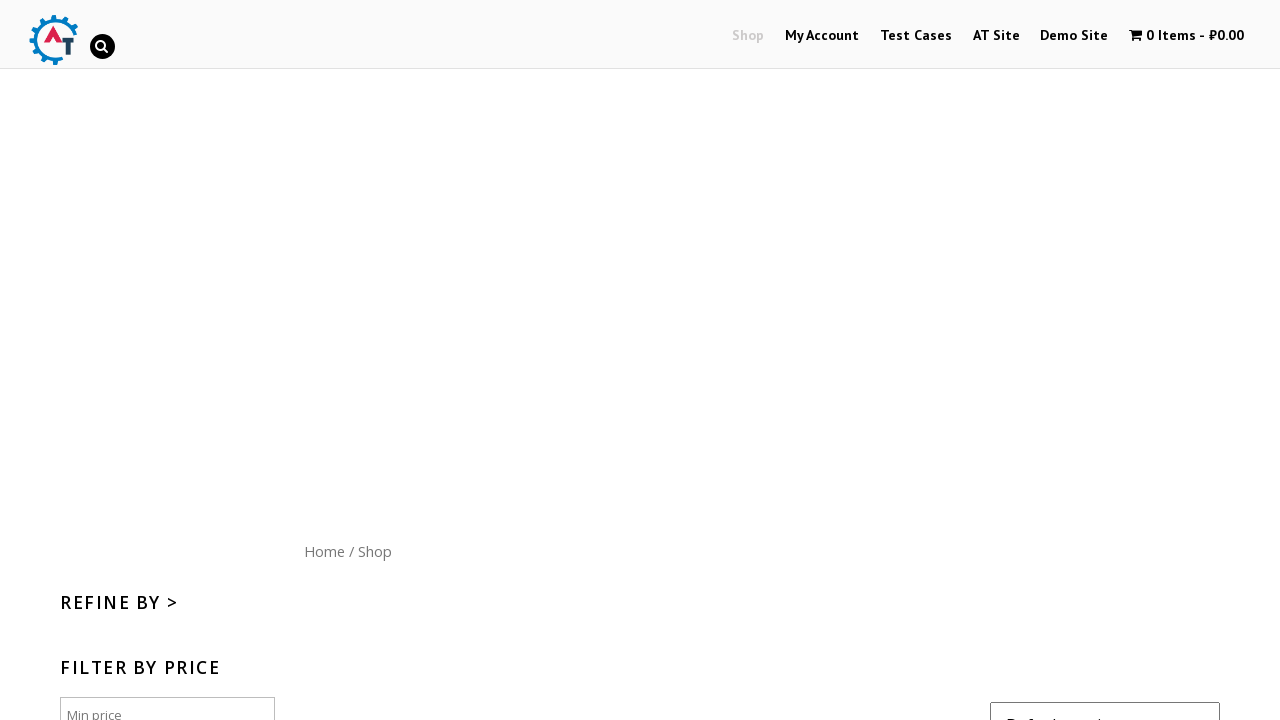

Clicked on Home menu button at (324, 551) on xpath=//div[@id='content']/nav/a
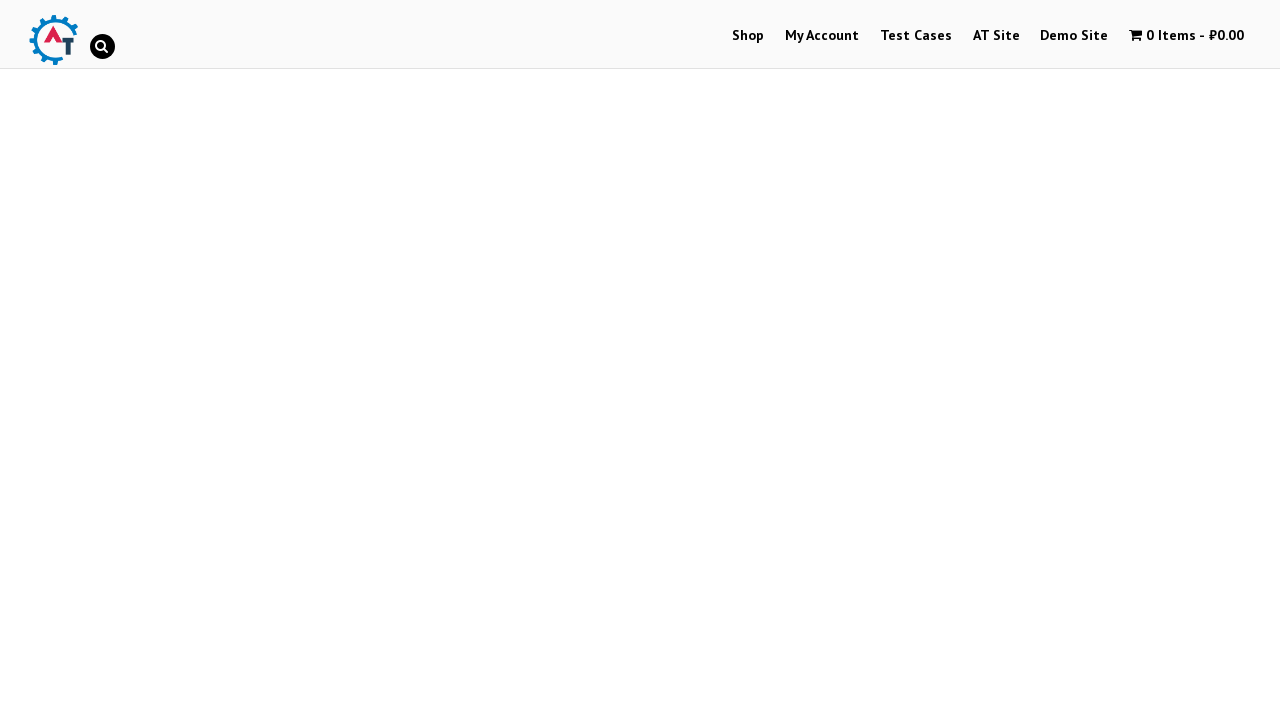

Clicked on arrival image at (1039, 361) on xpath=//*[@id='text-22-sub_row_1-0-2-2-0']/div/ul/li/a[1]/img
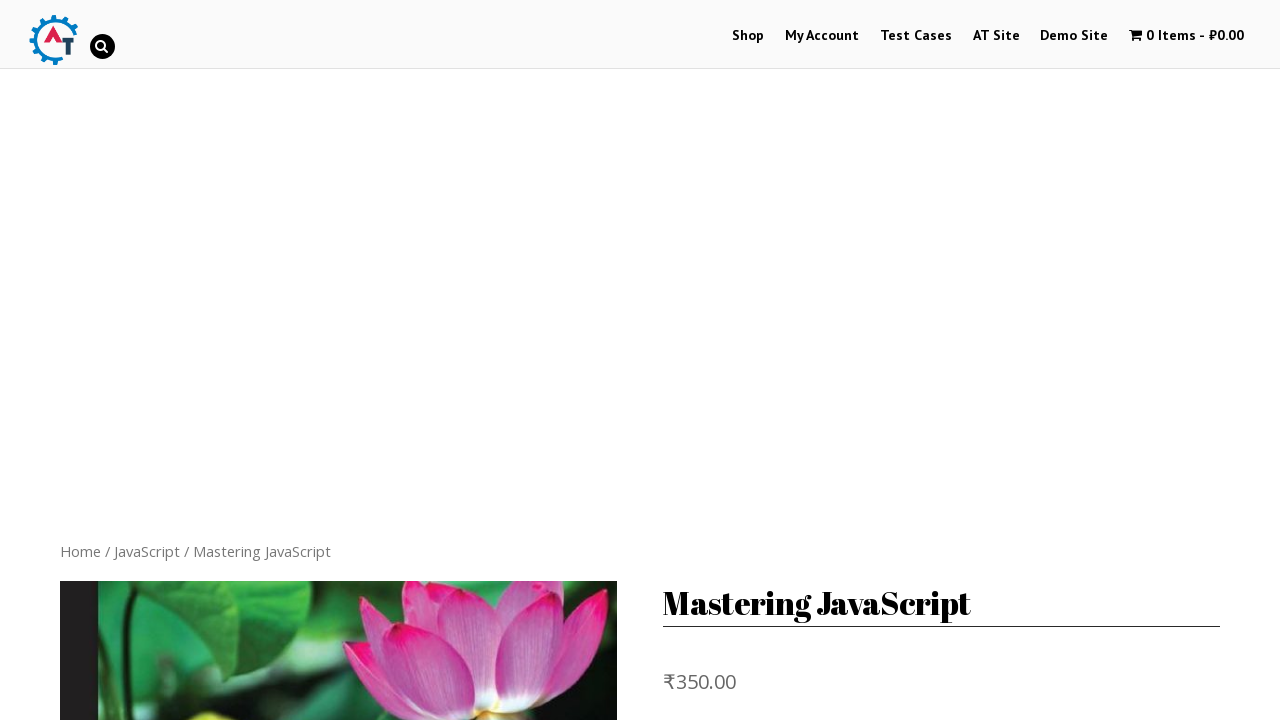

Clicked Add to Basket button at (812, 361) on xpath=//form[@class='cart']/button
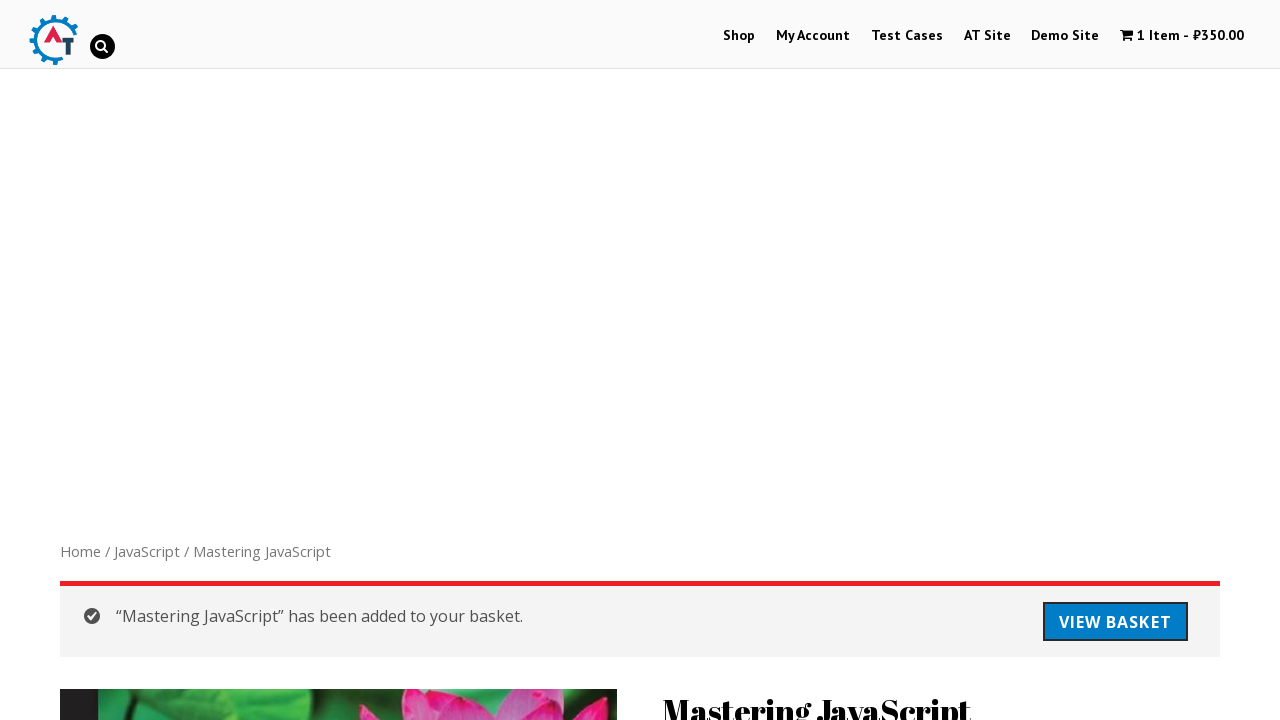

Clicked on menu item cart tab at (1182, 36) on xpath=//li[@id='wpmenucartli']/a
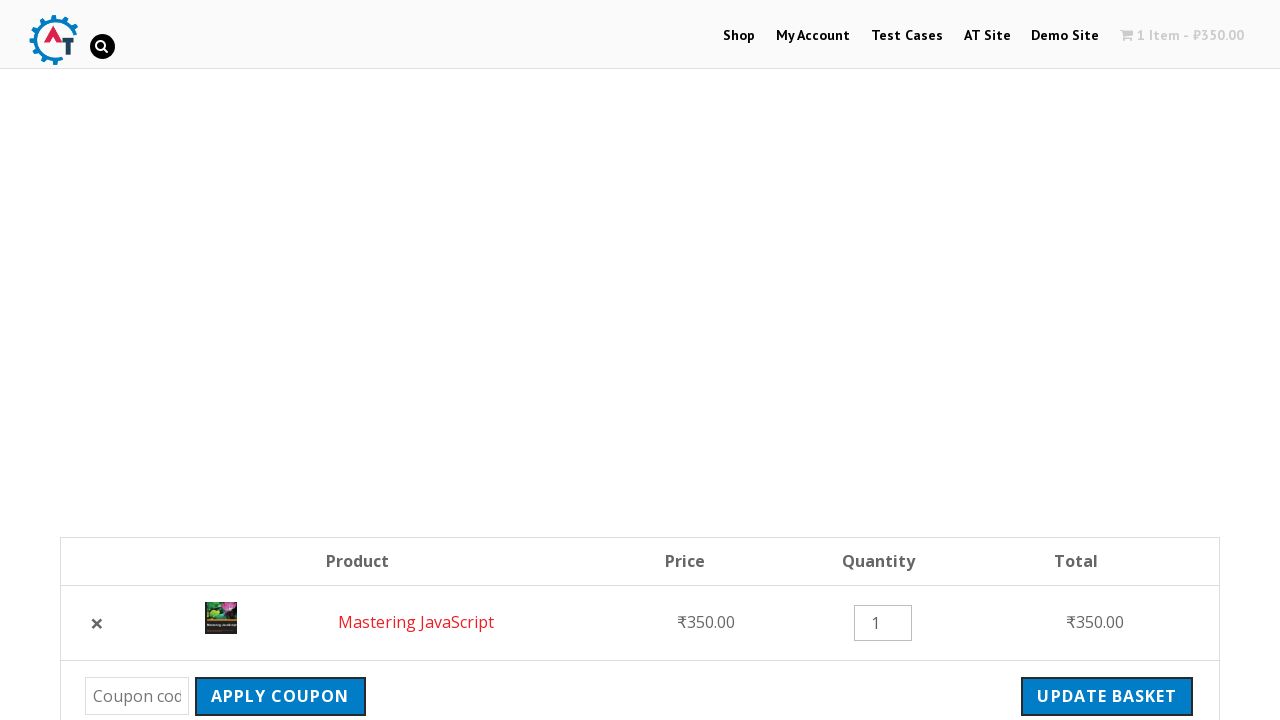

Cleared quantity input field on xpath=//div[@class='quantity']/input
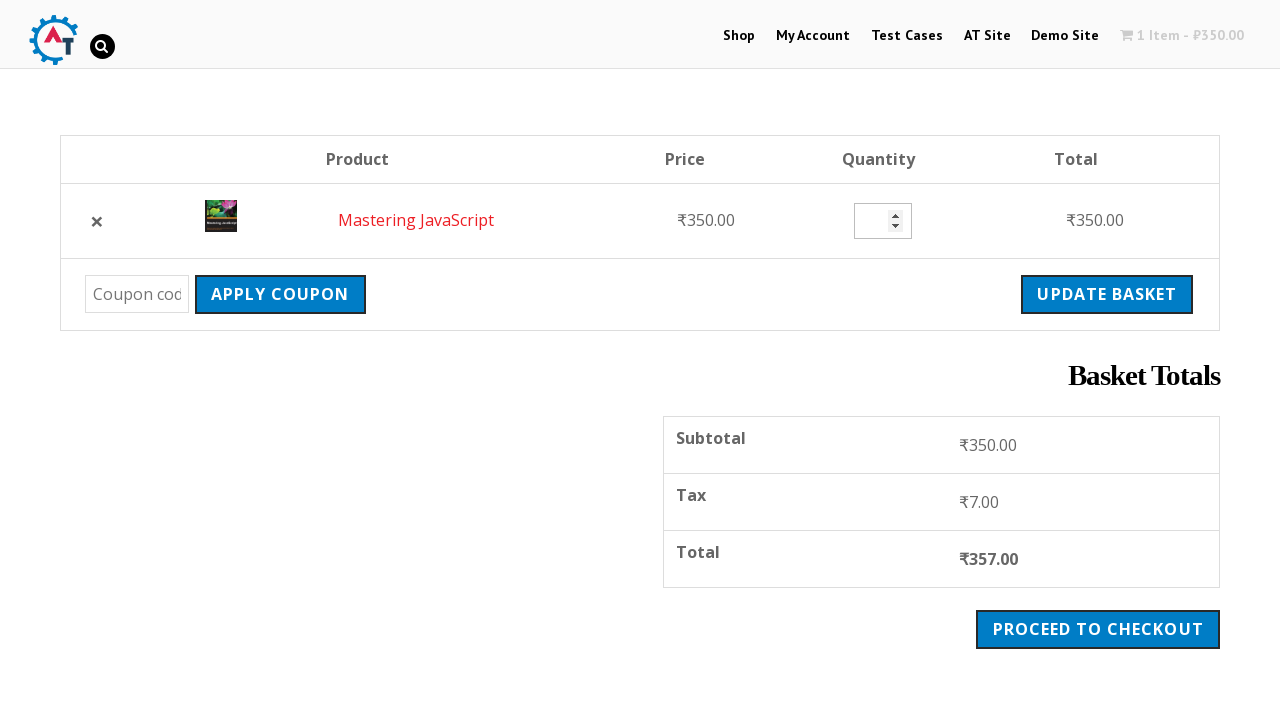

Filled quantity input with 12 items on //div[@class='quantity']/input
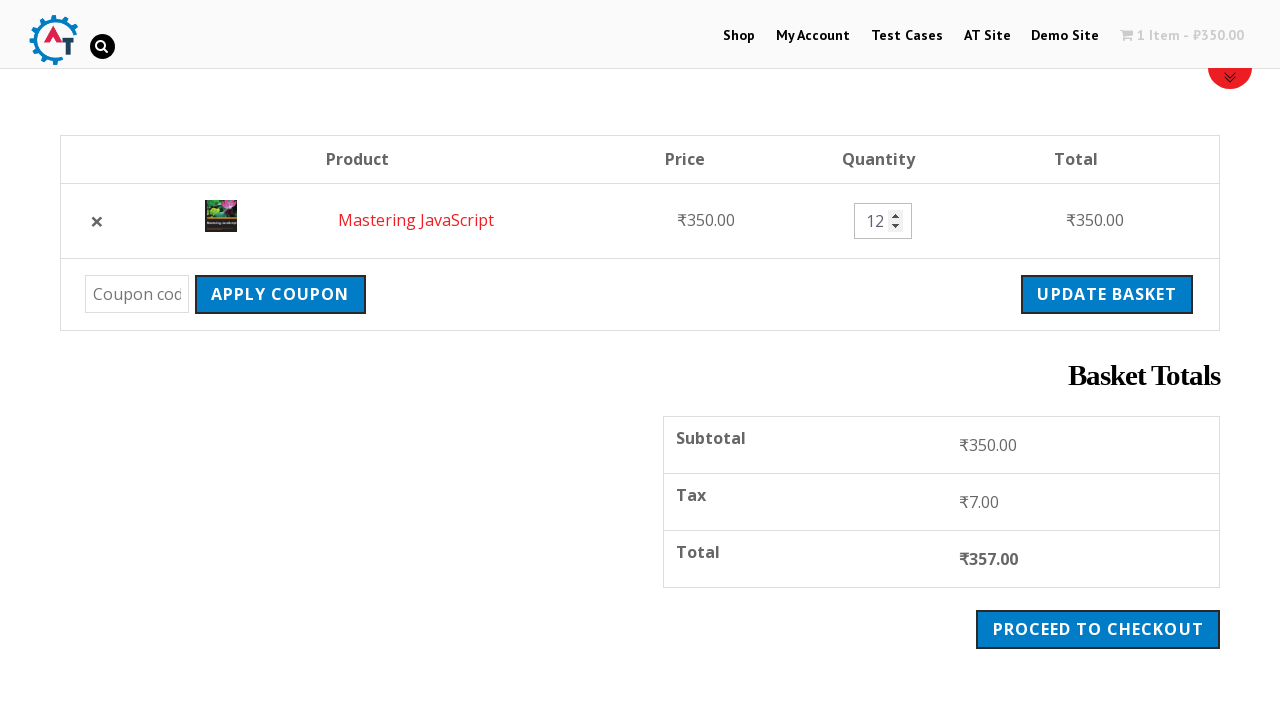

Clicked update cart button at (1107, 294) on xpath=//td[@class='actions']/input[1]
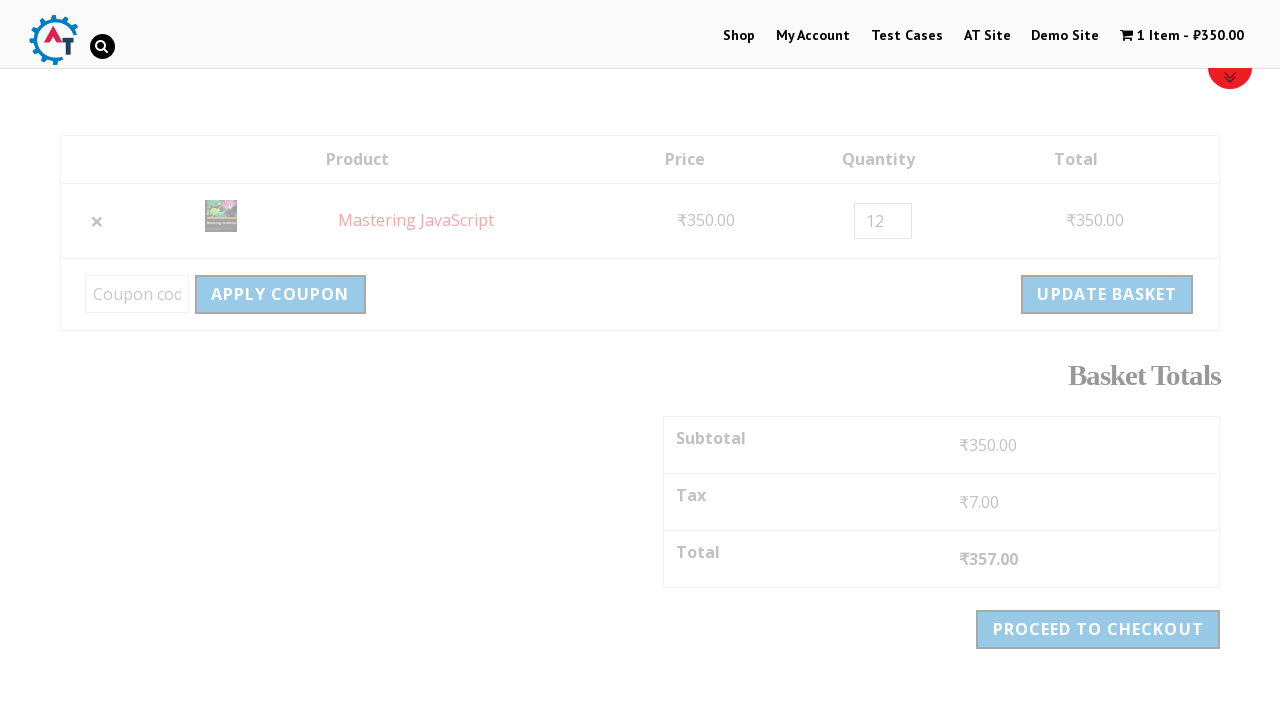

Verified subtotal is displayed above proceed to checkout button
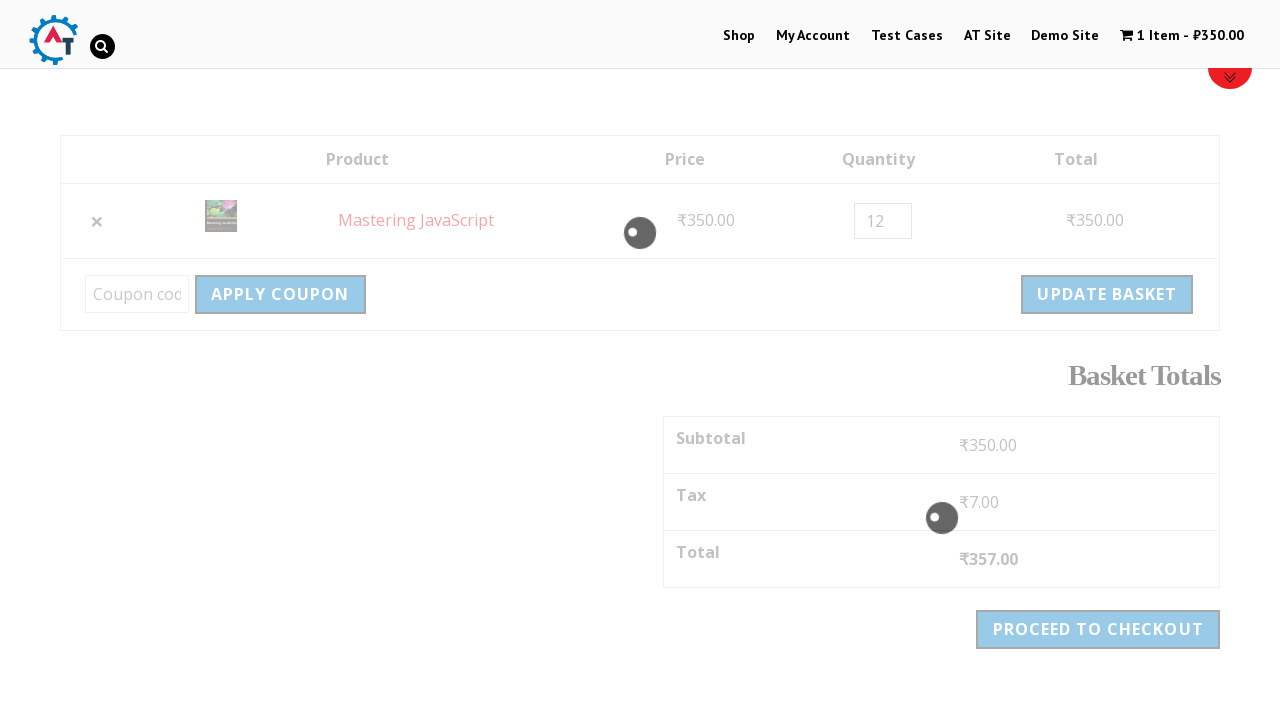

Verified total is displayed above proceed to checkout button
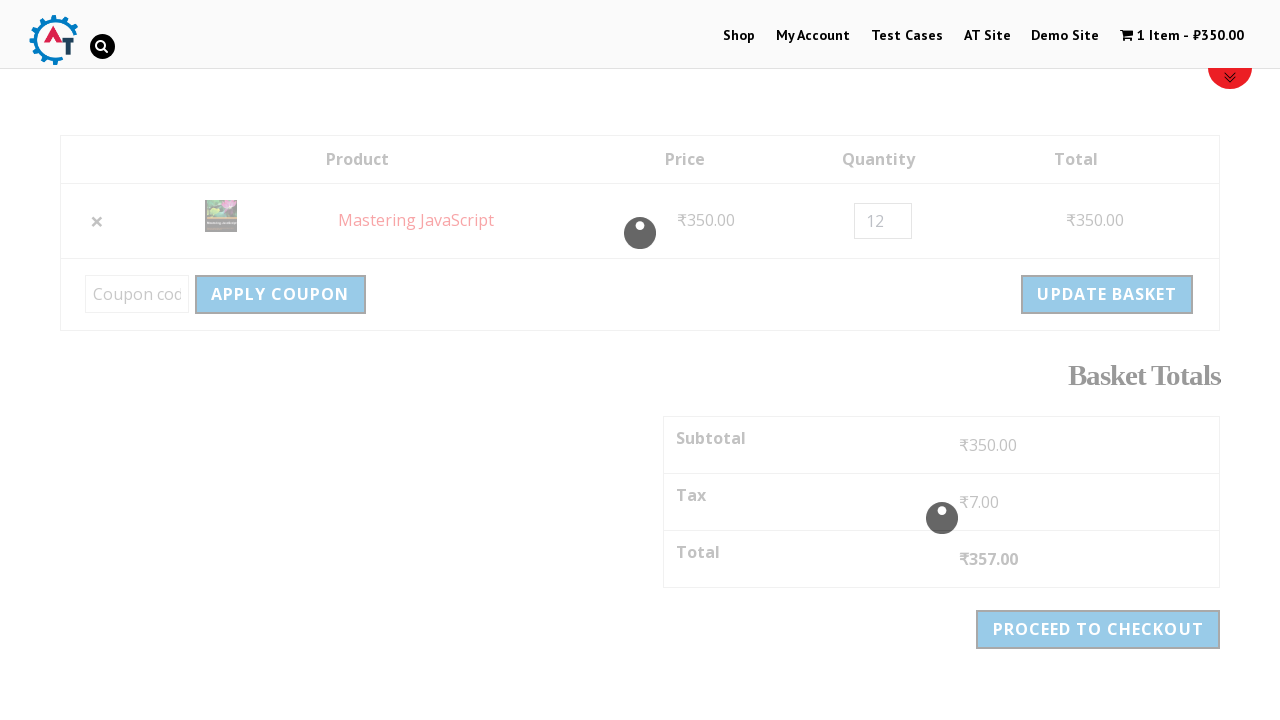

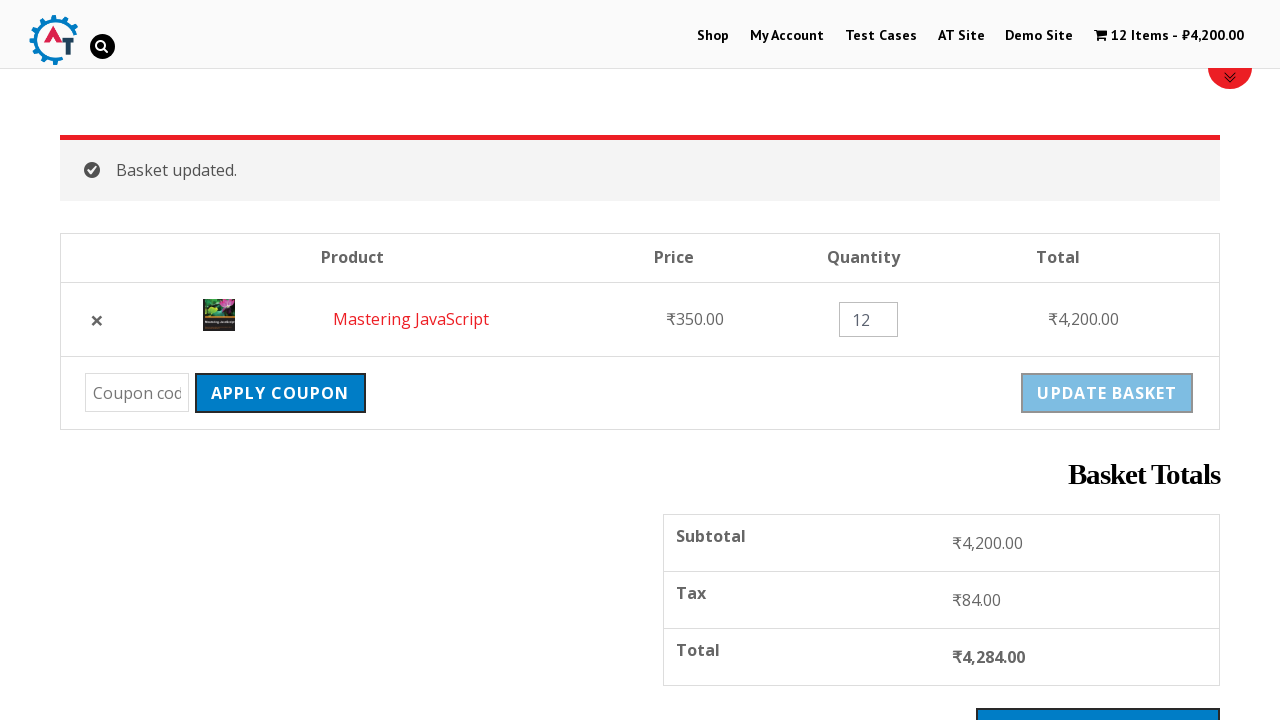